Tests a web form by entering text into an input field, clicking the submit button, and verifying that a confirmation message is displayed.

Starting URL: https://www.selenium.dev/selenium/web/web-form.html

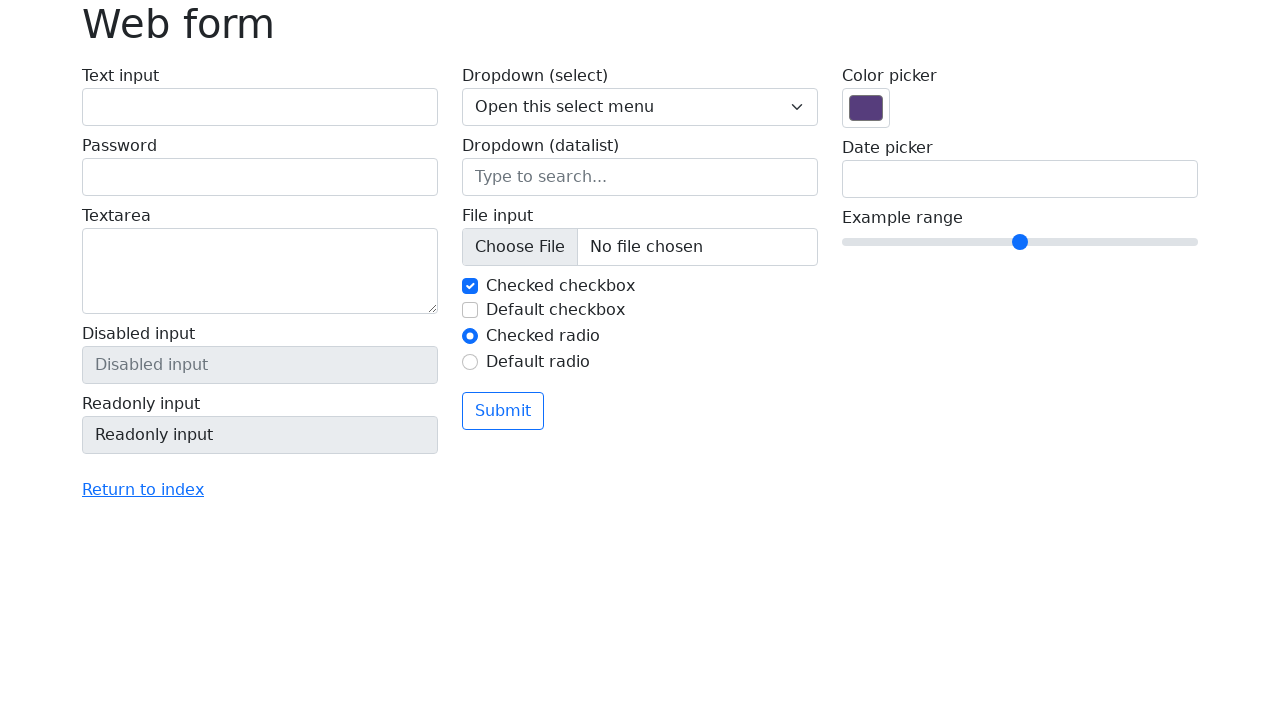

Verified page title contains 'web form'
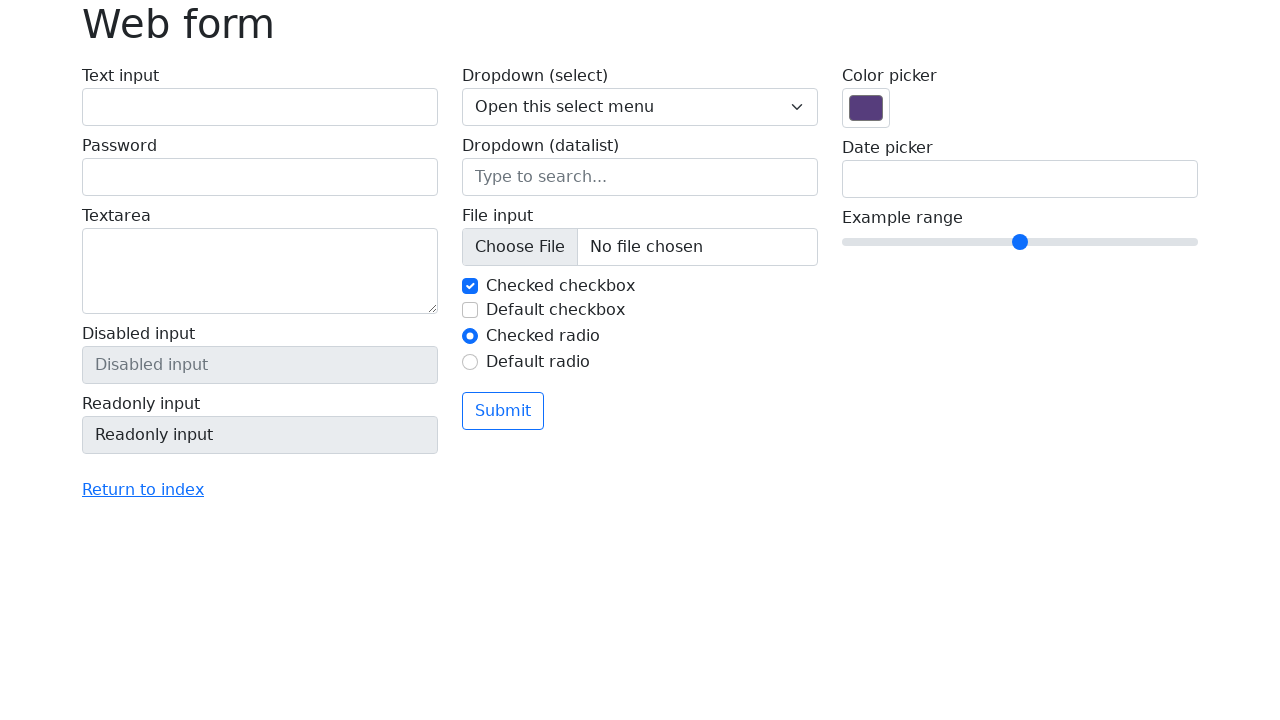

Filled text input field with 'Selenium' on input[name='my-text']
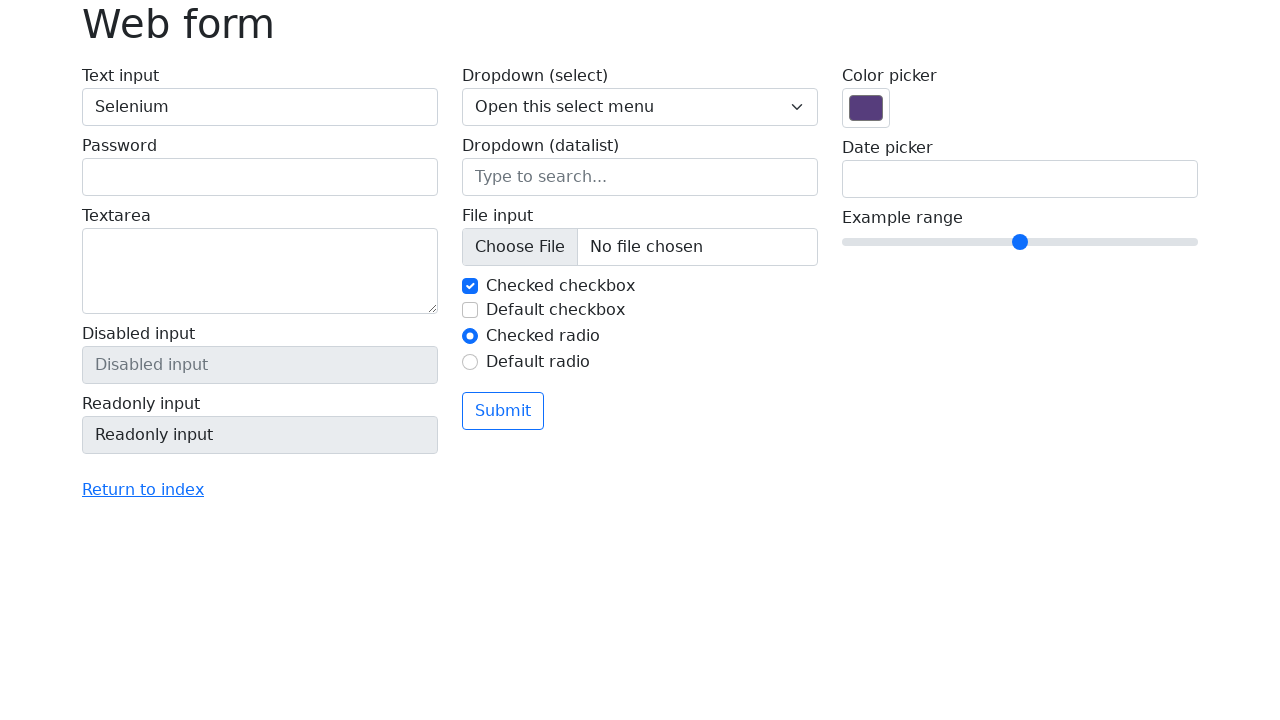

Clicked the submit button at (503, 411) on button
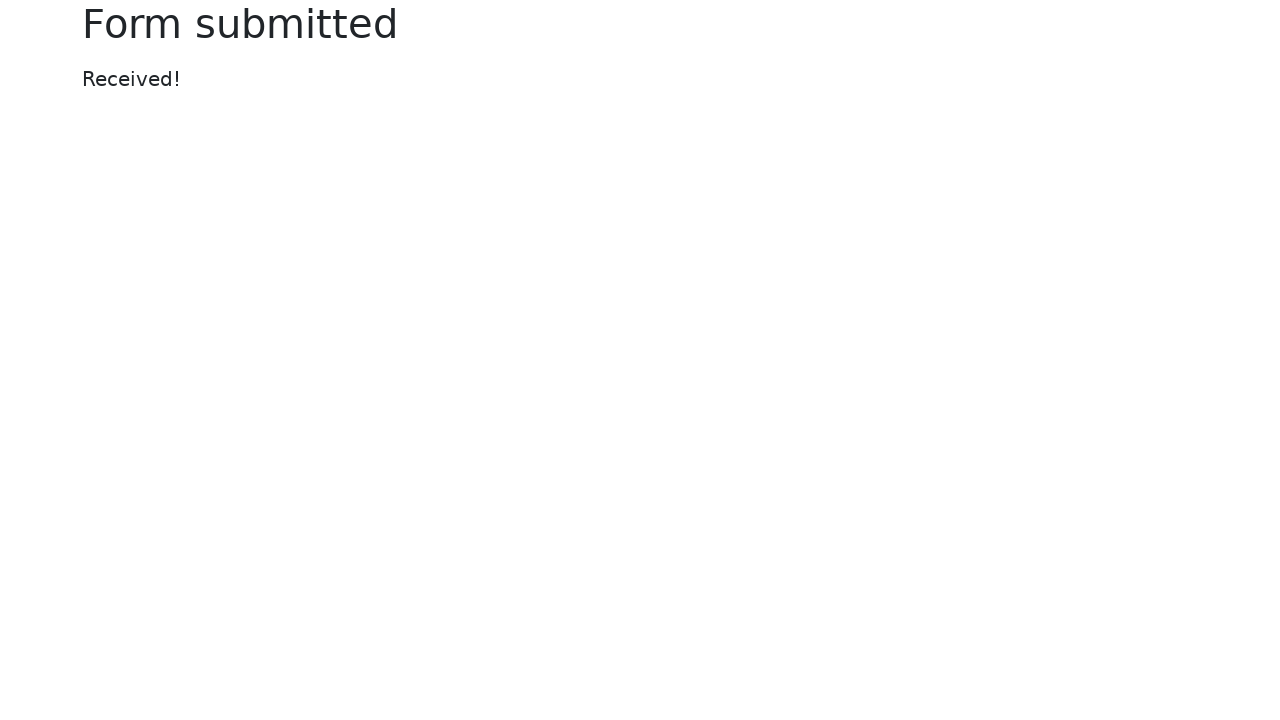

Confirmation message element loaded
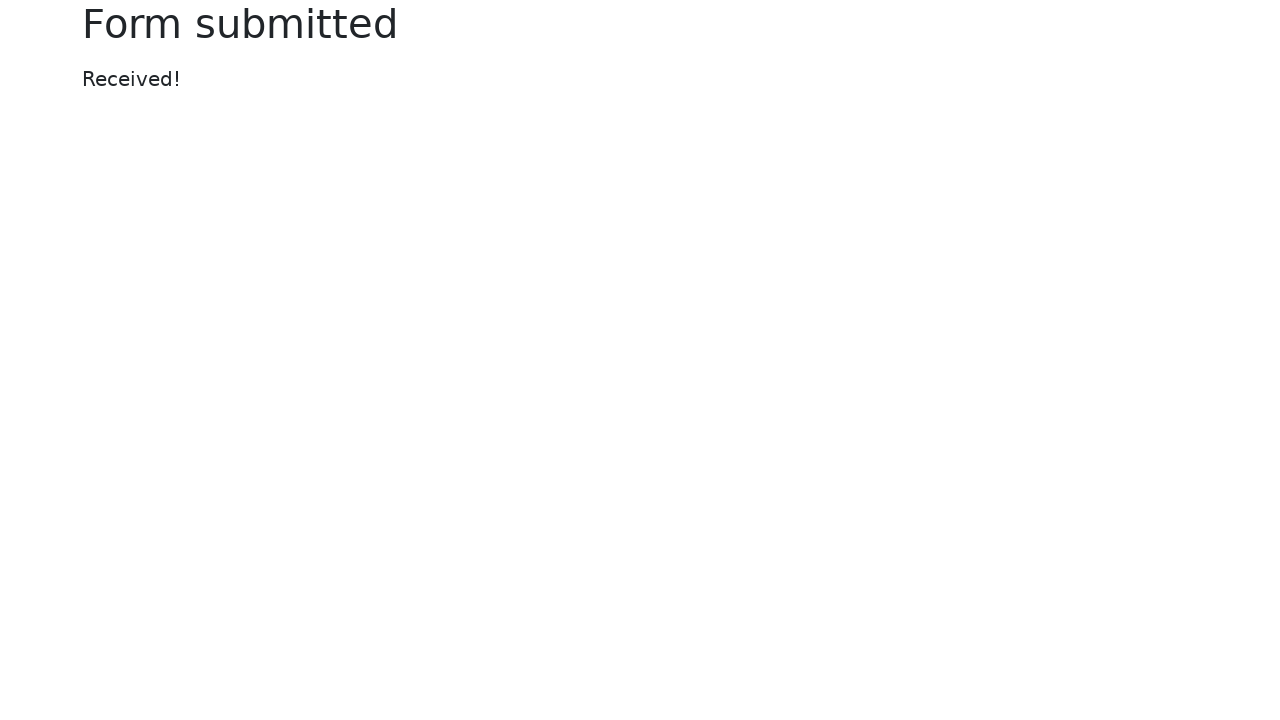

Retrieved confirmation message text
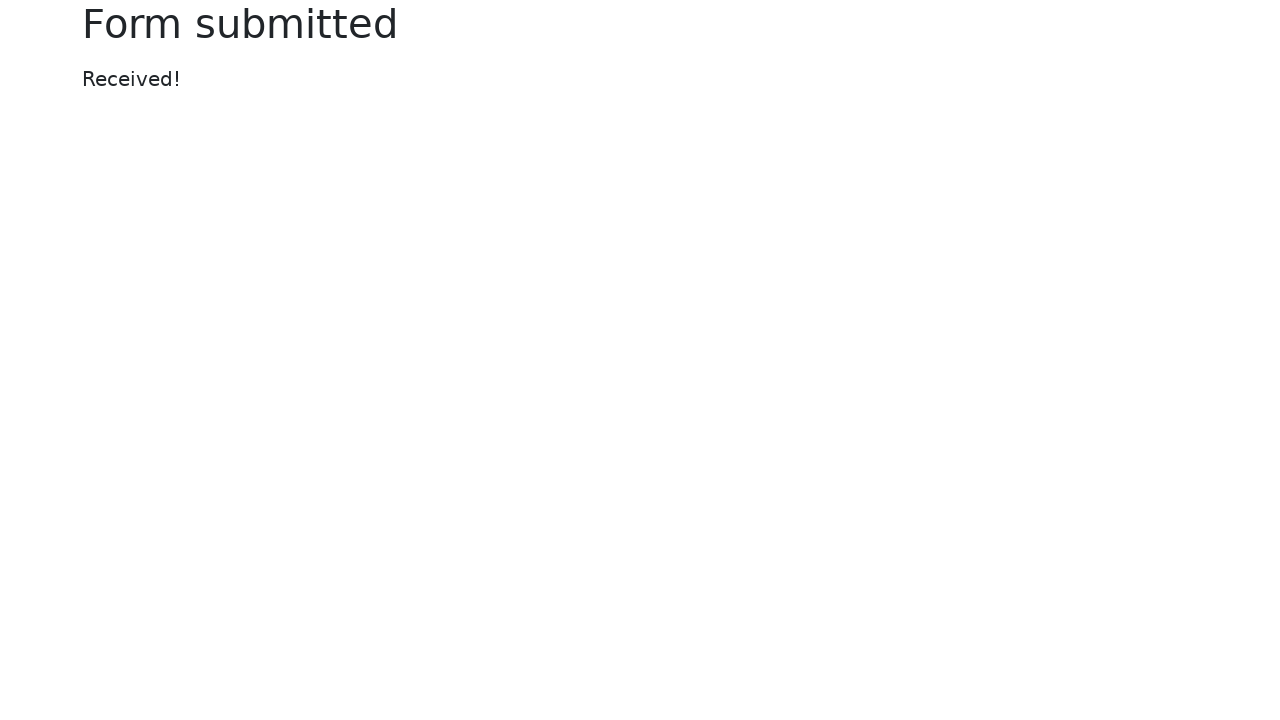

Verified confirmation message equals 'Received!'
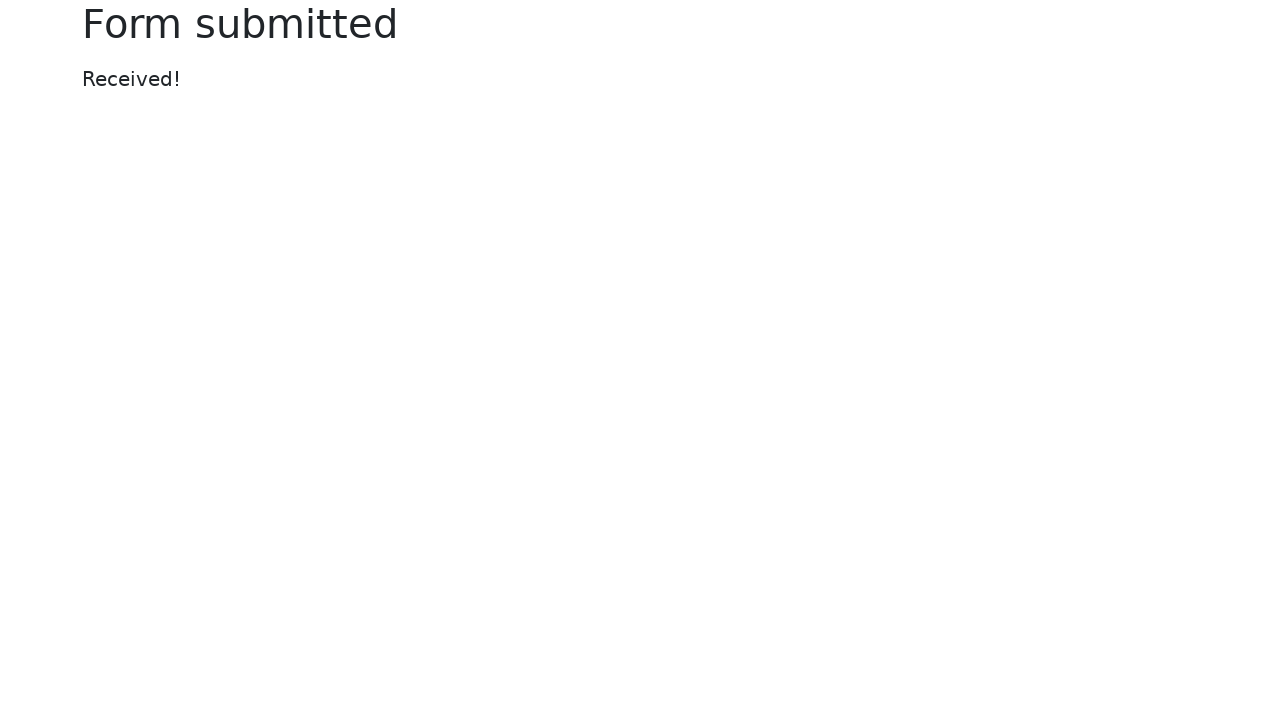

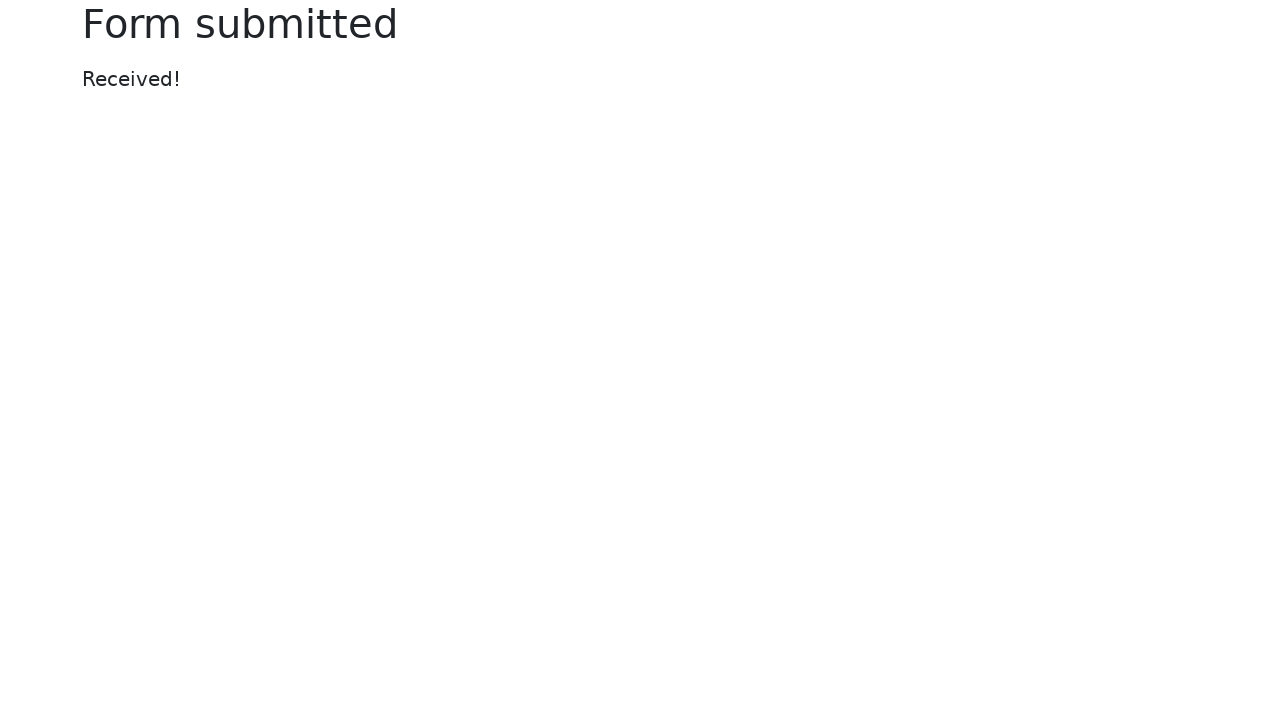